Tests a todo app by adding a new todo item, marking it as complete, and then clearing completed todos

Starting URL: https://devmountain.github.io/qa_todos/

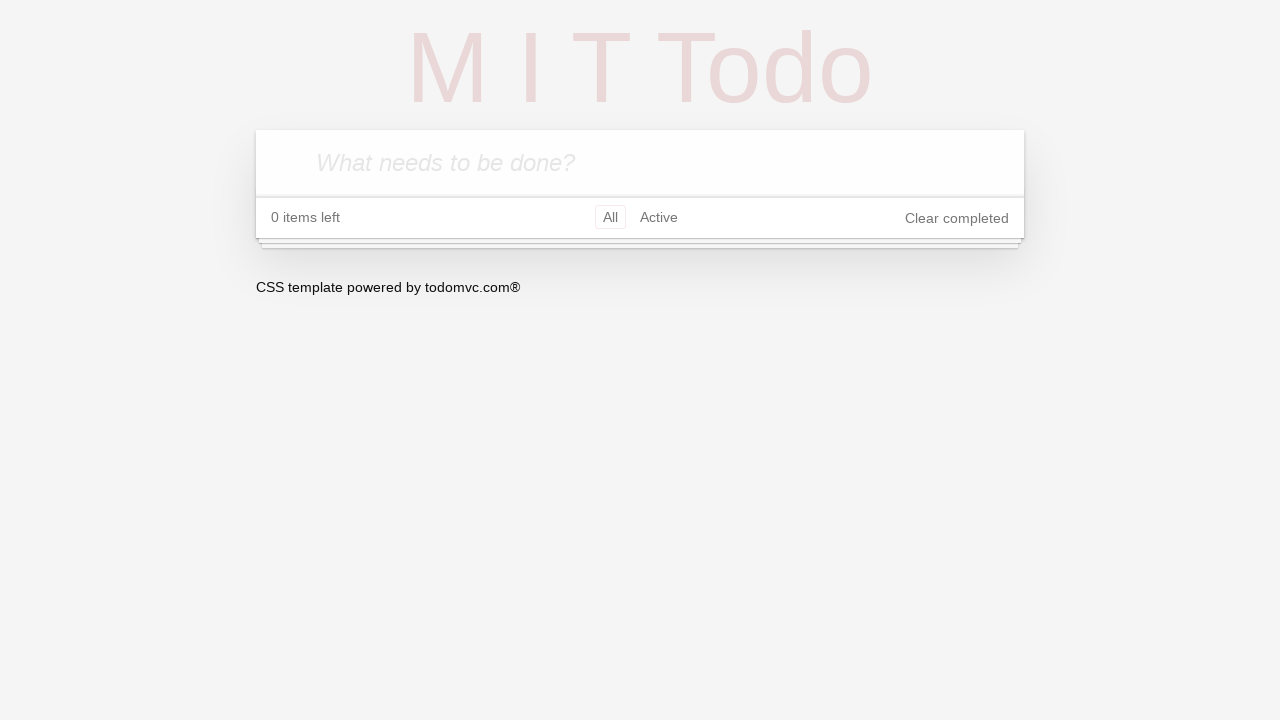

Waited for todo input field to be ready
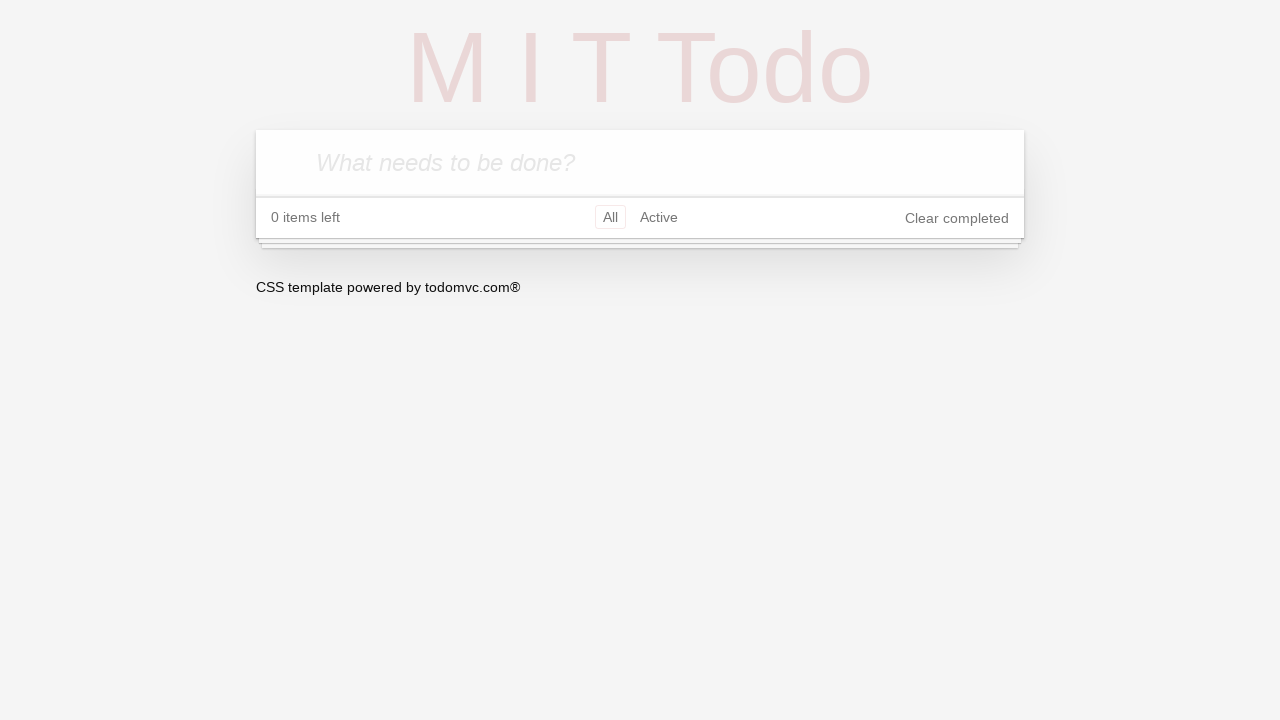

Filled todo input field with 'Testing todo functionality with Playwright' on .new-todo
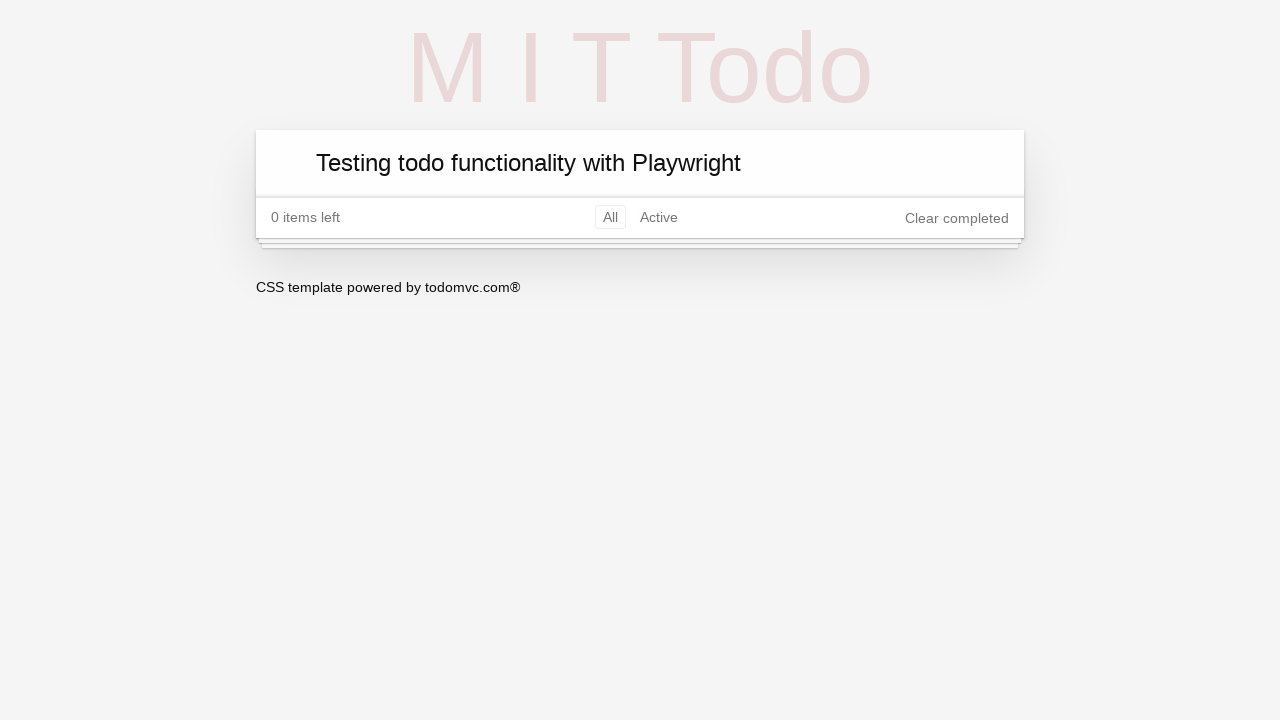

Pressed Enter to add the new todo item on .new-todo
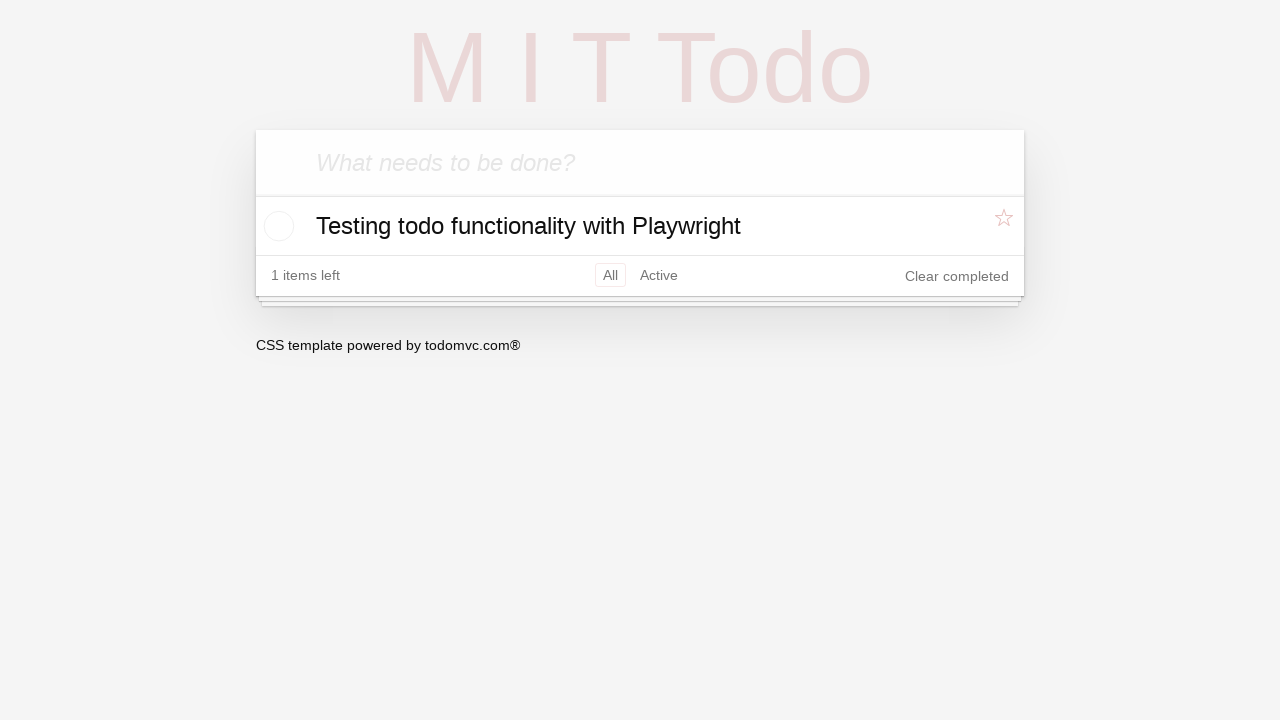

Waited for todo item to appear in the list
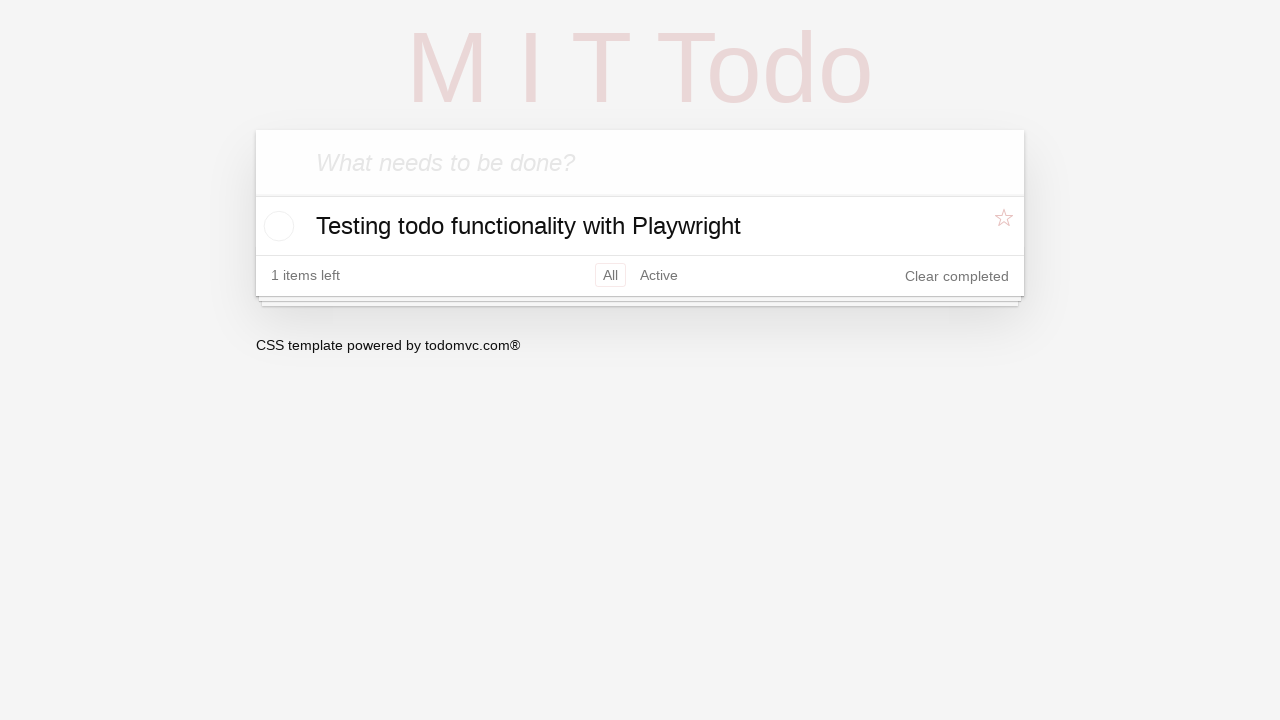

Located all todo items
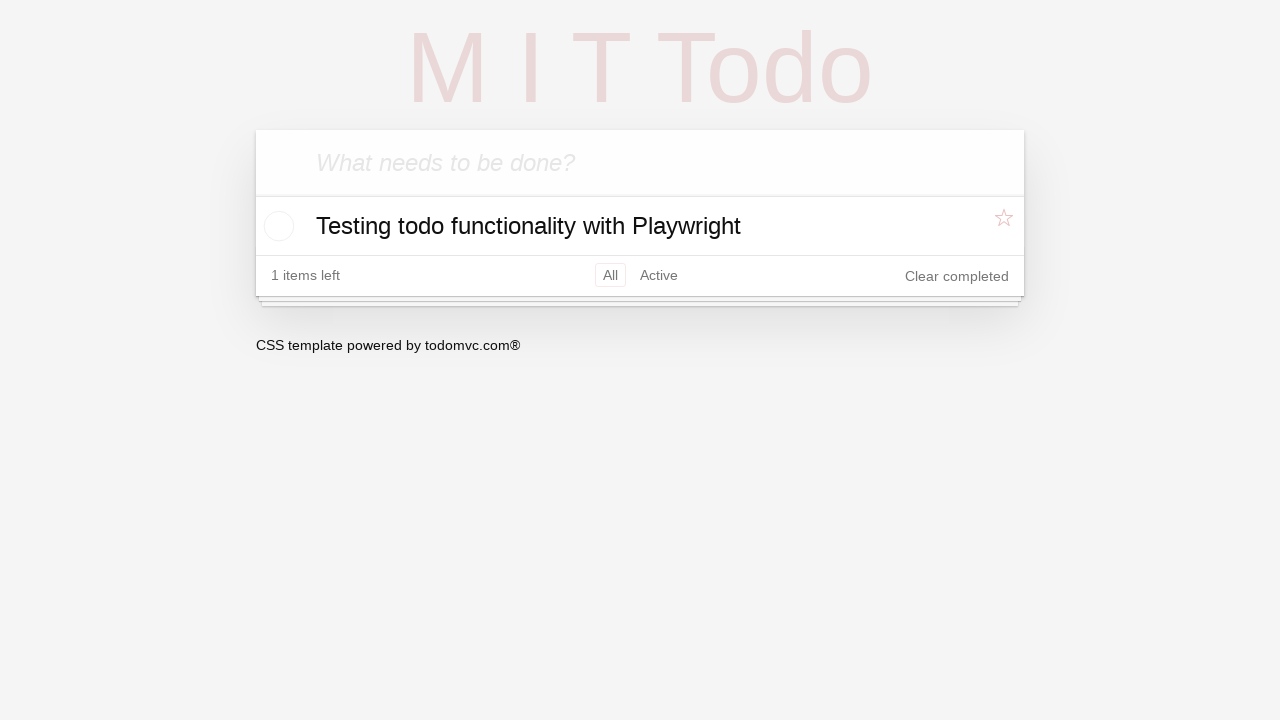

Filtered for the newly added todo item
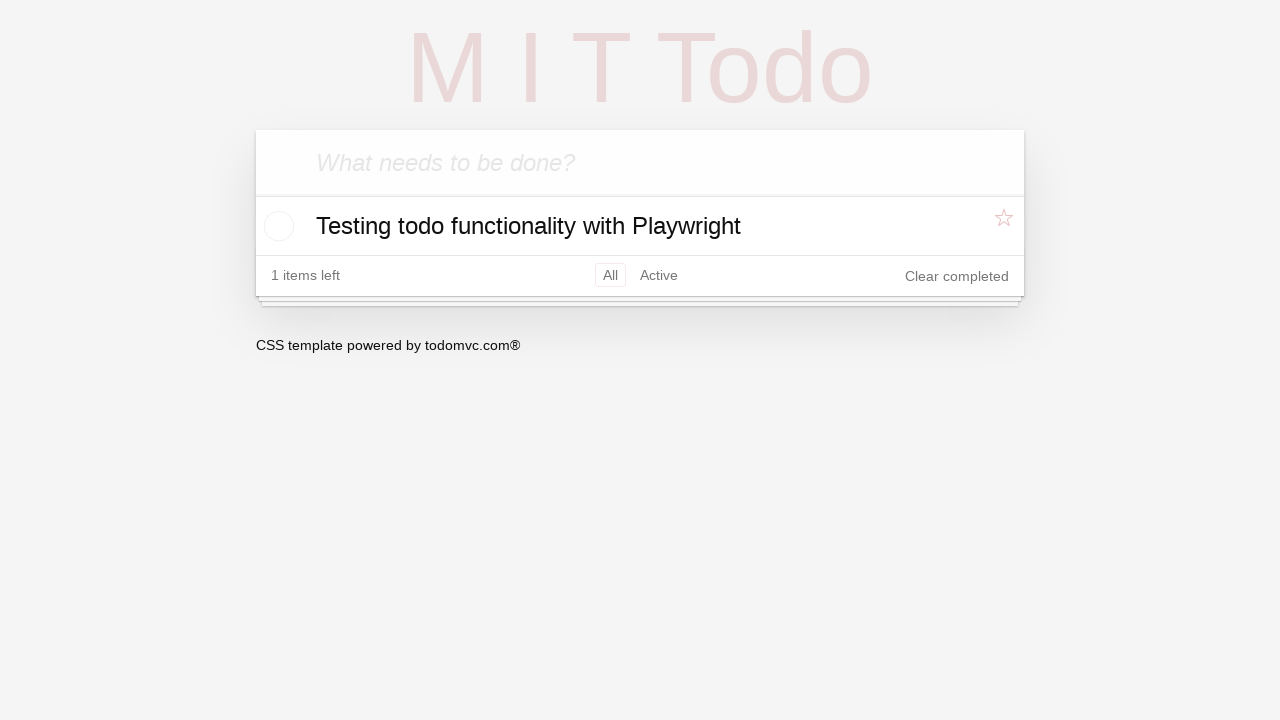

Clicked the checkbox to mark the todo as complete at (276, 226) on li.todo >> internal:has-text="Testing todo functionality with Playwright"i >> .t
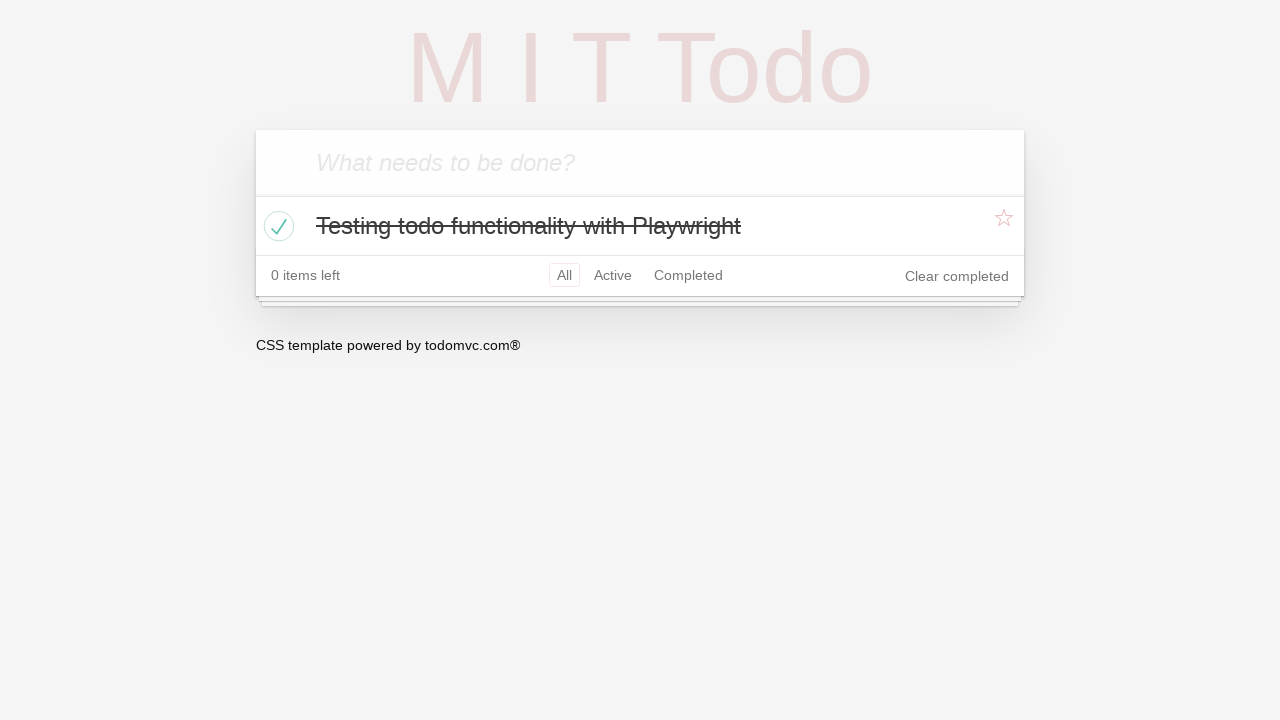

Clicked the 'Clear completed' button to remove completed todos at (957, 276) on button.clear-completed
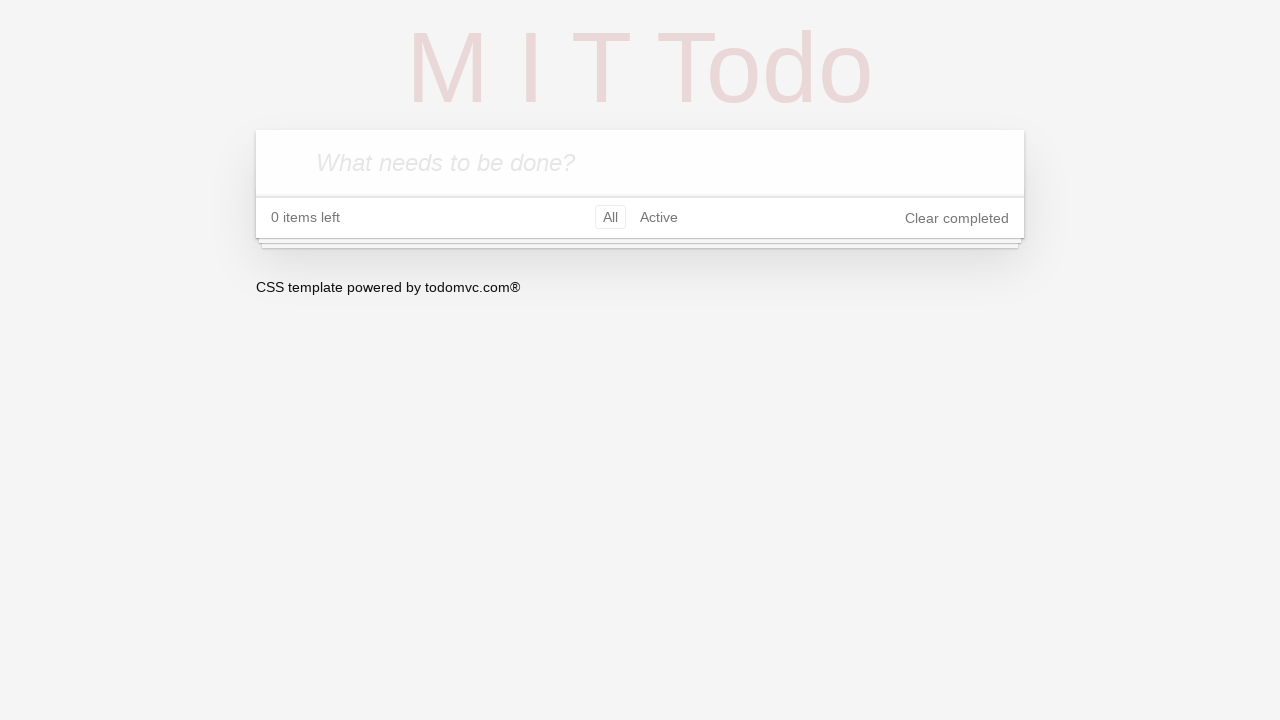

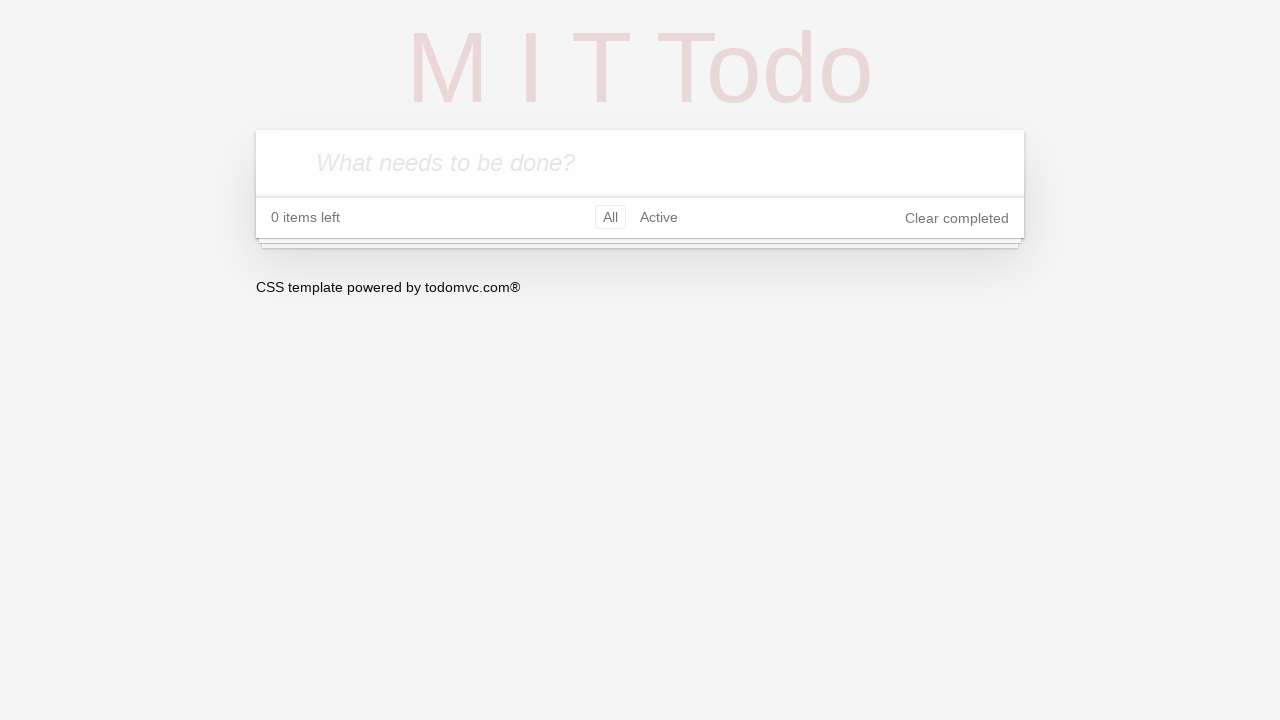